Tests different types of JavaScript alerts by triggering them and interacting with accept/dismiss and text input functionality

Starting URL: https://www.tutorialspoint.com/selenium/practice/alerts.php

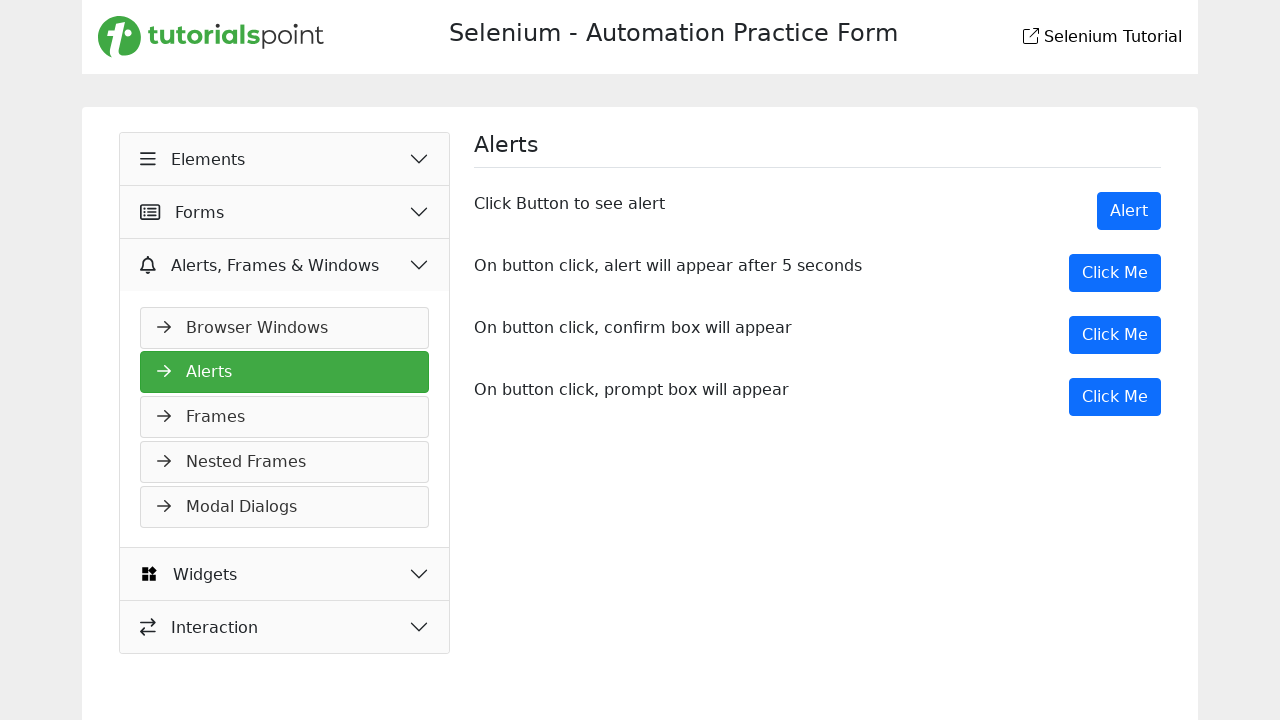

Clicked first alert button to trigger simple alert at (1129, 211) on xpath=//div/button[contains(text(),'Alert')]
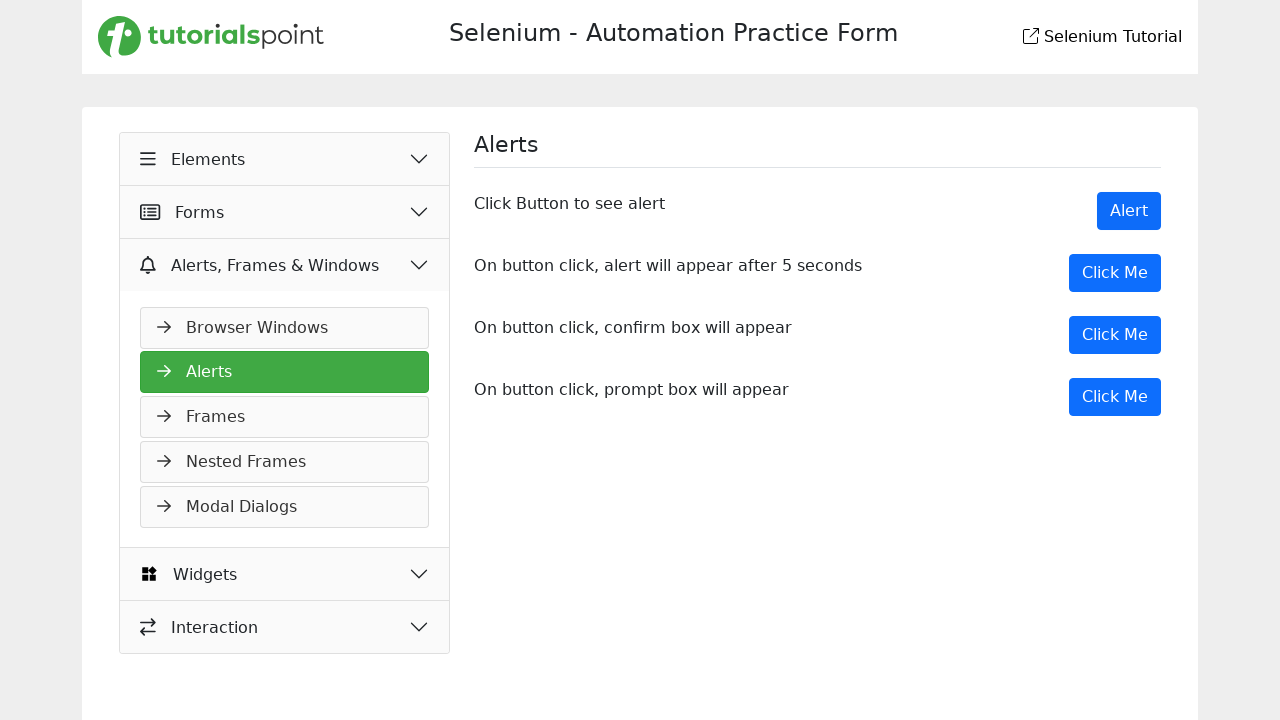

Accepted the simple alert dialog
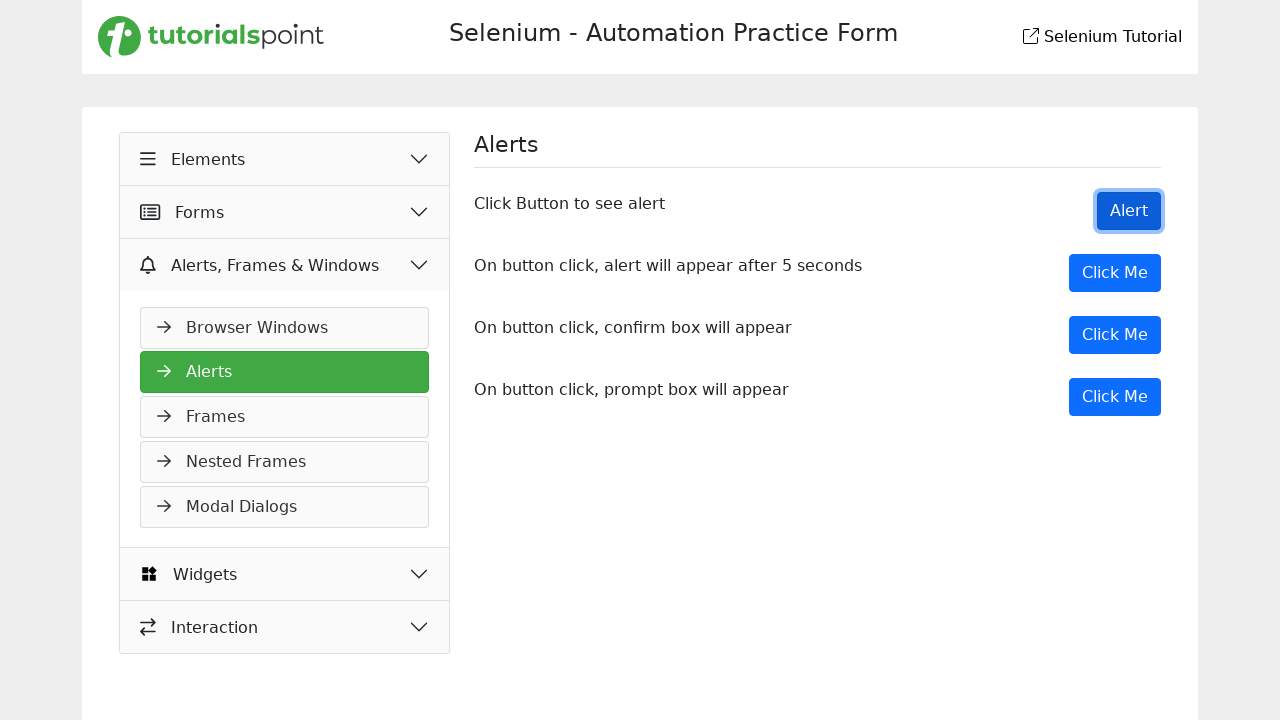

Clicked second button to trigger confirmation dialog at (1115, 335) on (//div/button[contains(text(),'Click Me')])[2]
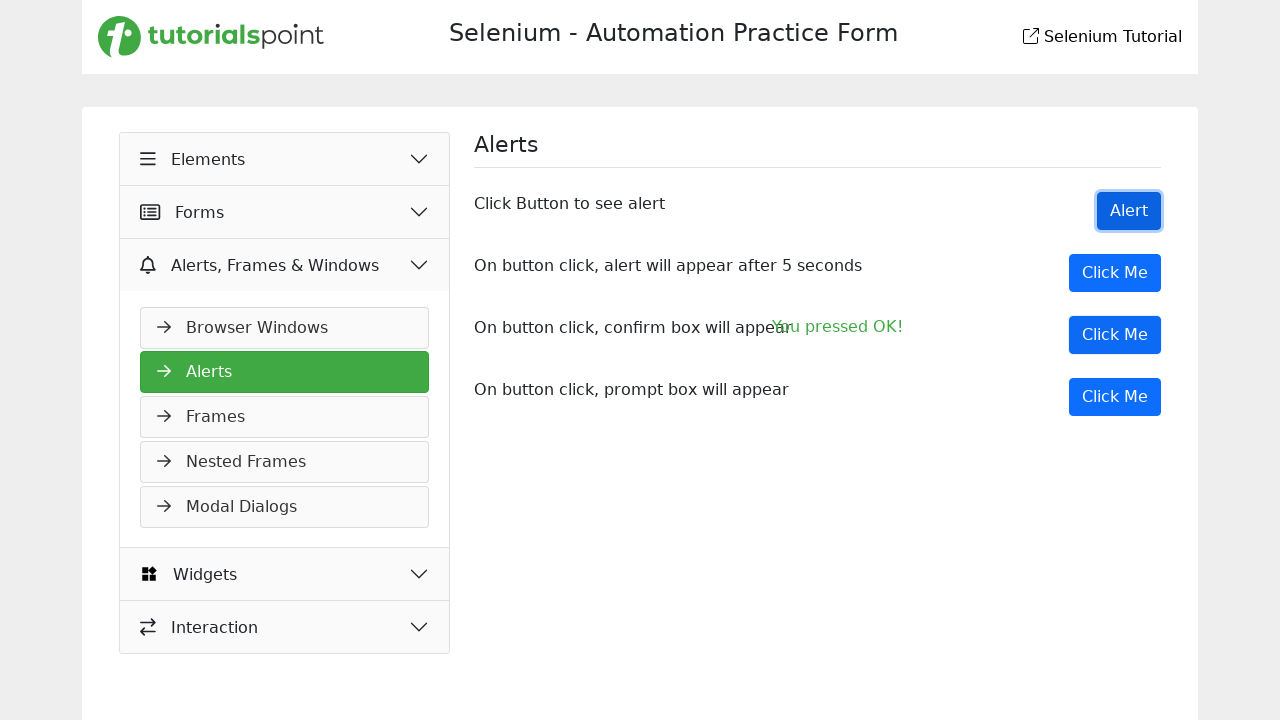

Accepted the confirmation dialog
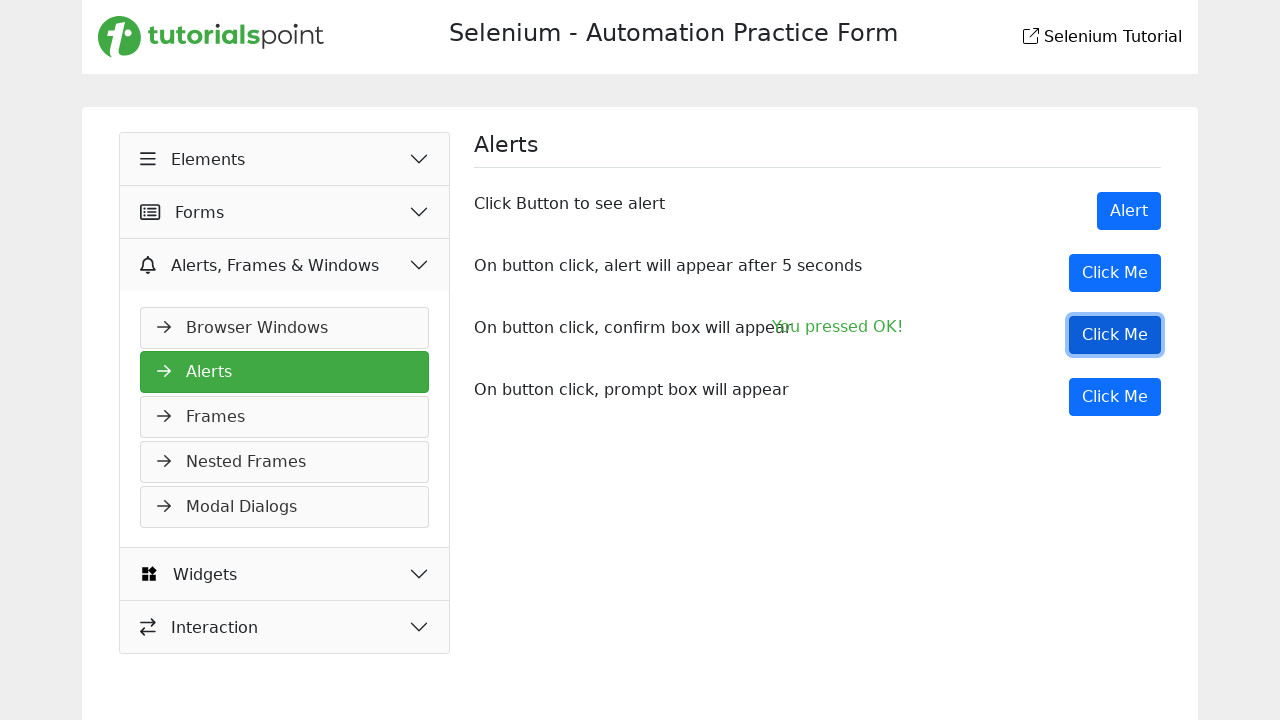

Clicked third button to trigger prompt dialog at (1115, 397) on (//div/button[contains(text(),'Click Me')])[3]
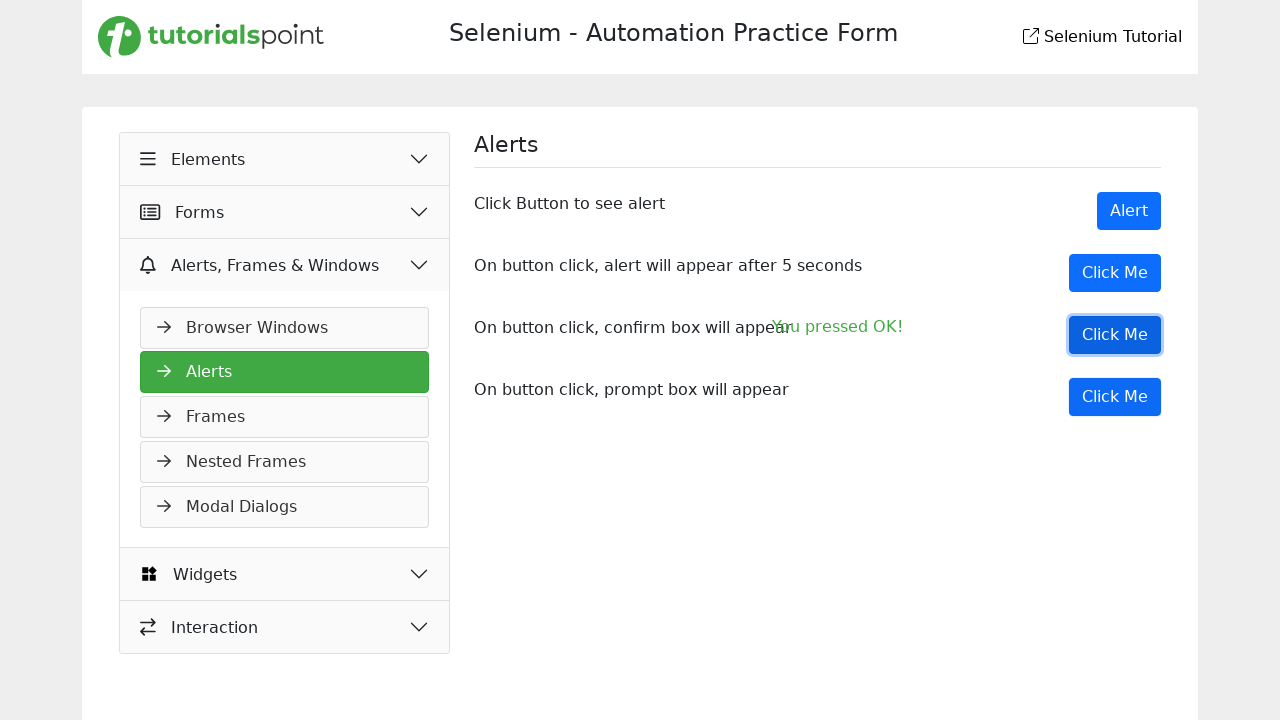

Accepted prompt dialog with text input 'Aditya--Kumar'
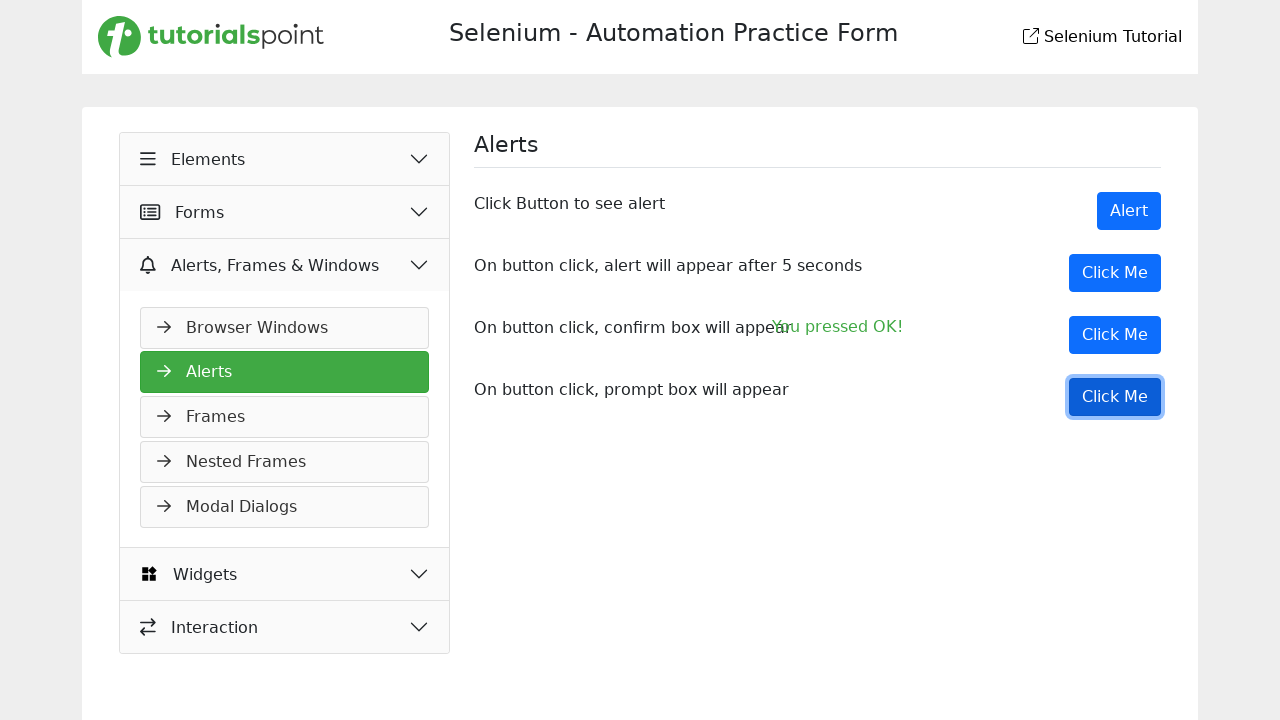

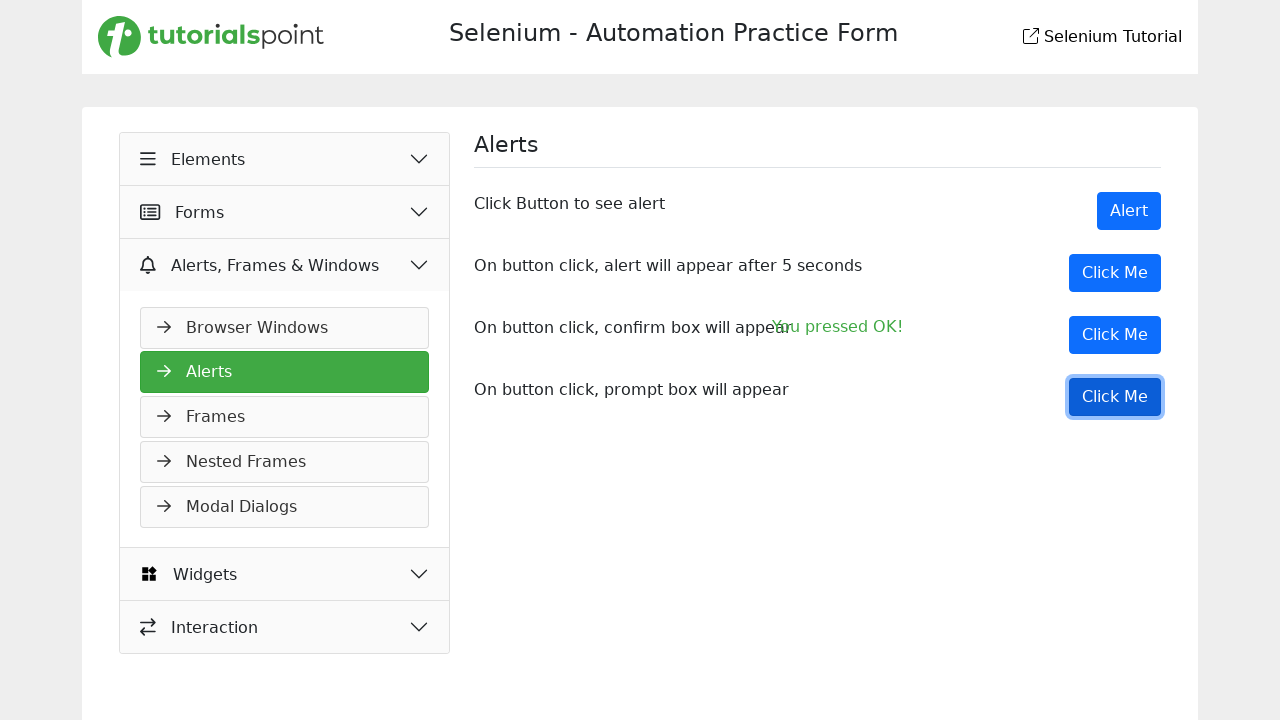